Tests drag and drop functionality on jQuery UI demo page by dragging an element from one position to another within an iframe

Starting URL: https://jqueryui.com/droppable/

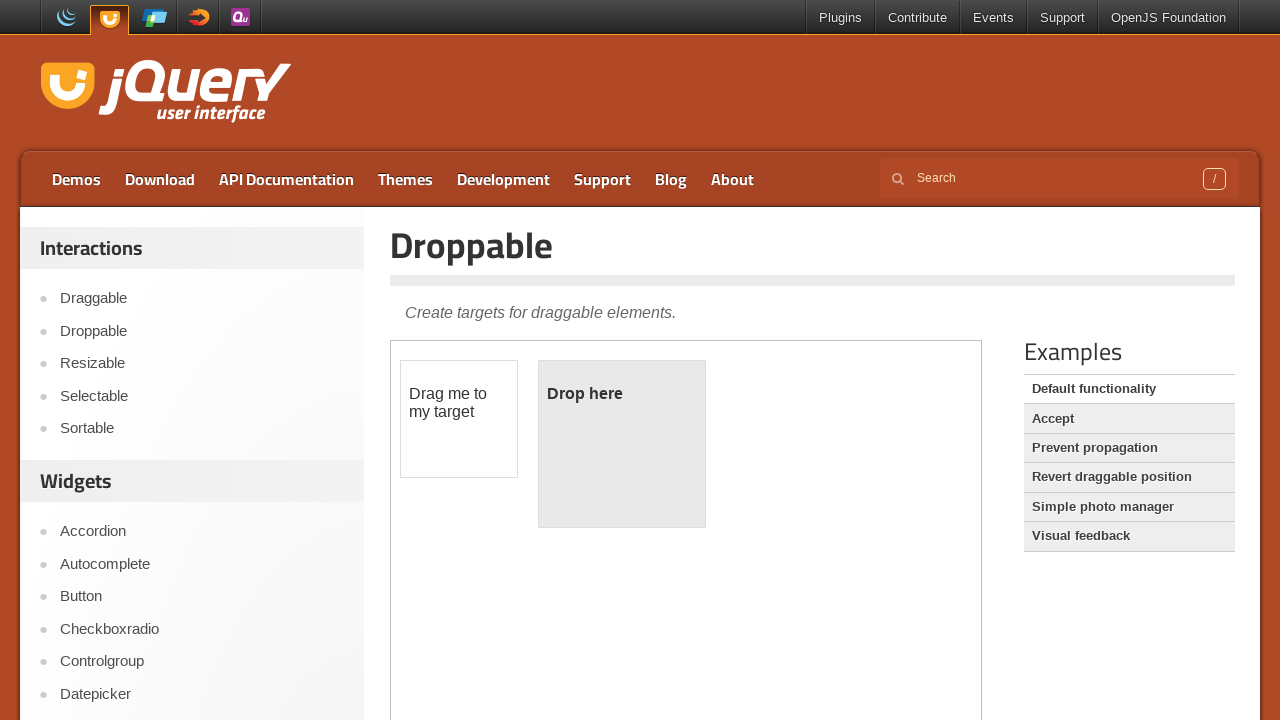

Located the demo iframe containing drag and drop elements
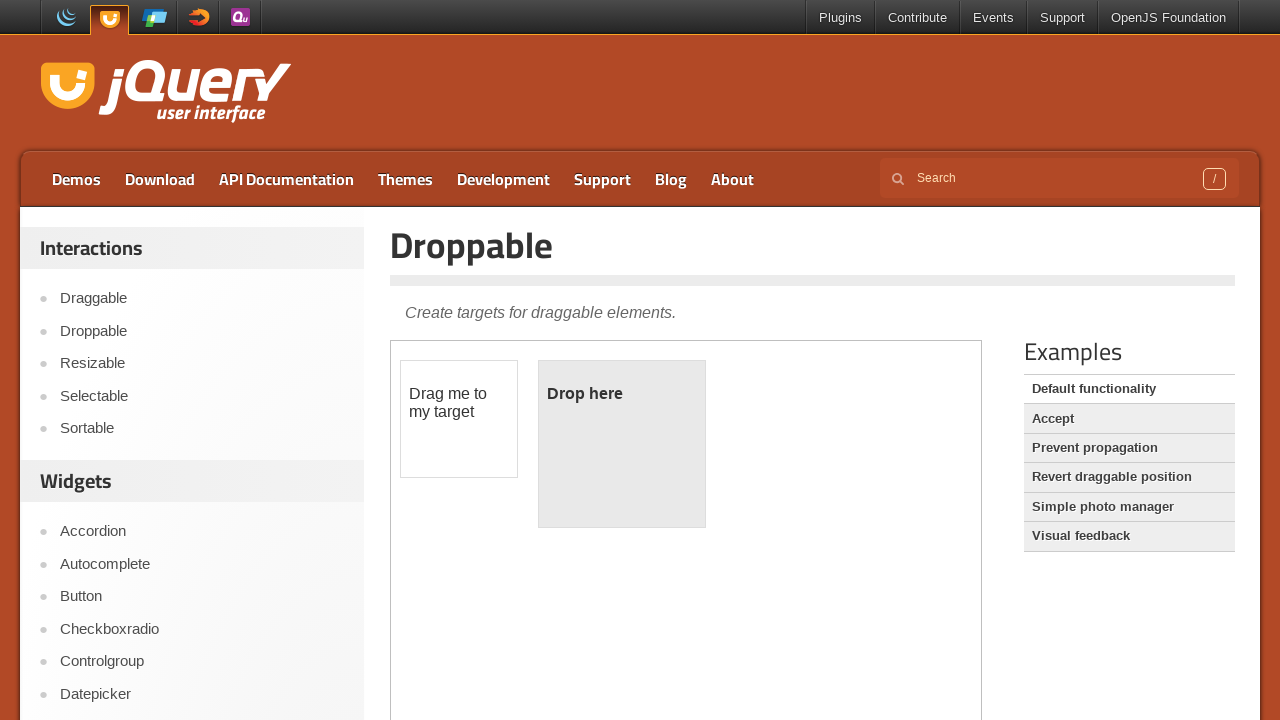

Located the draggable element with id 'draggable'
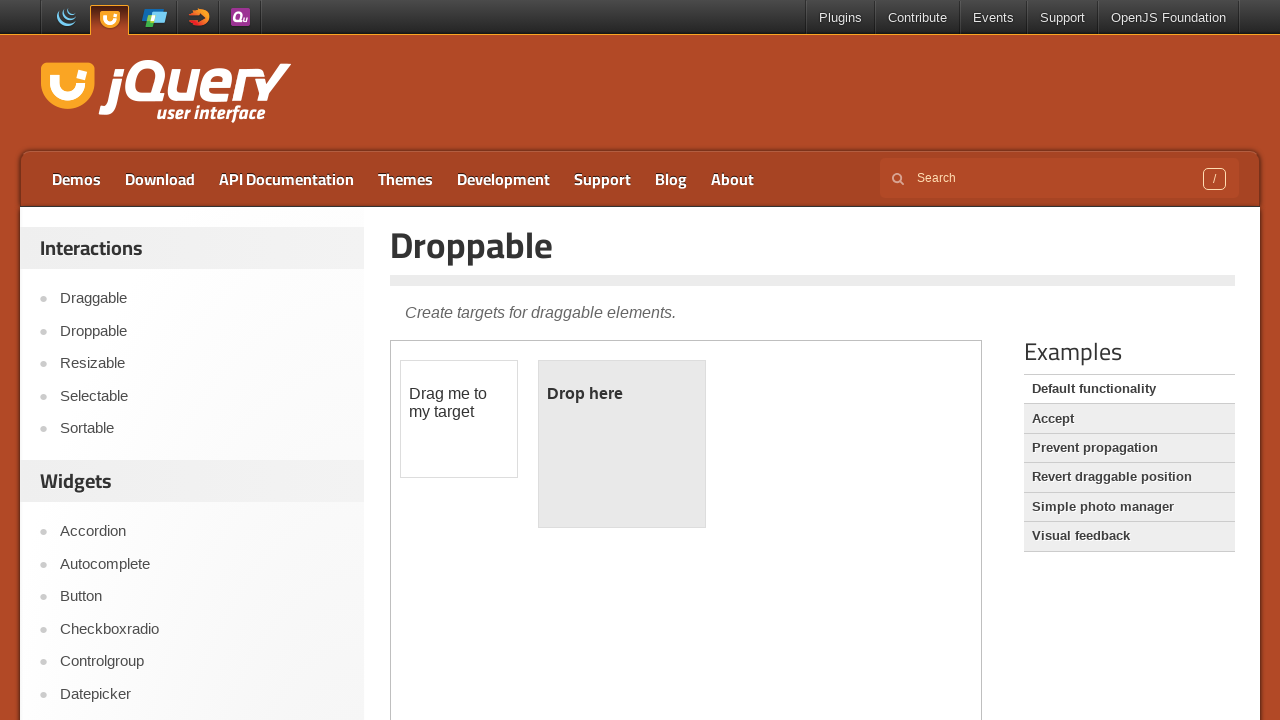

Located the droppable target element with id 'droppable'
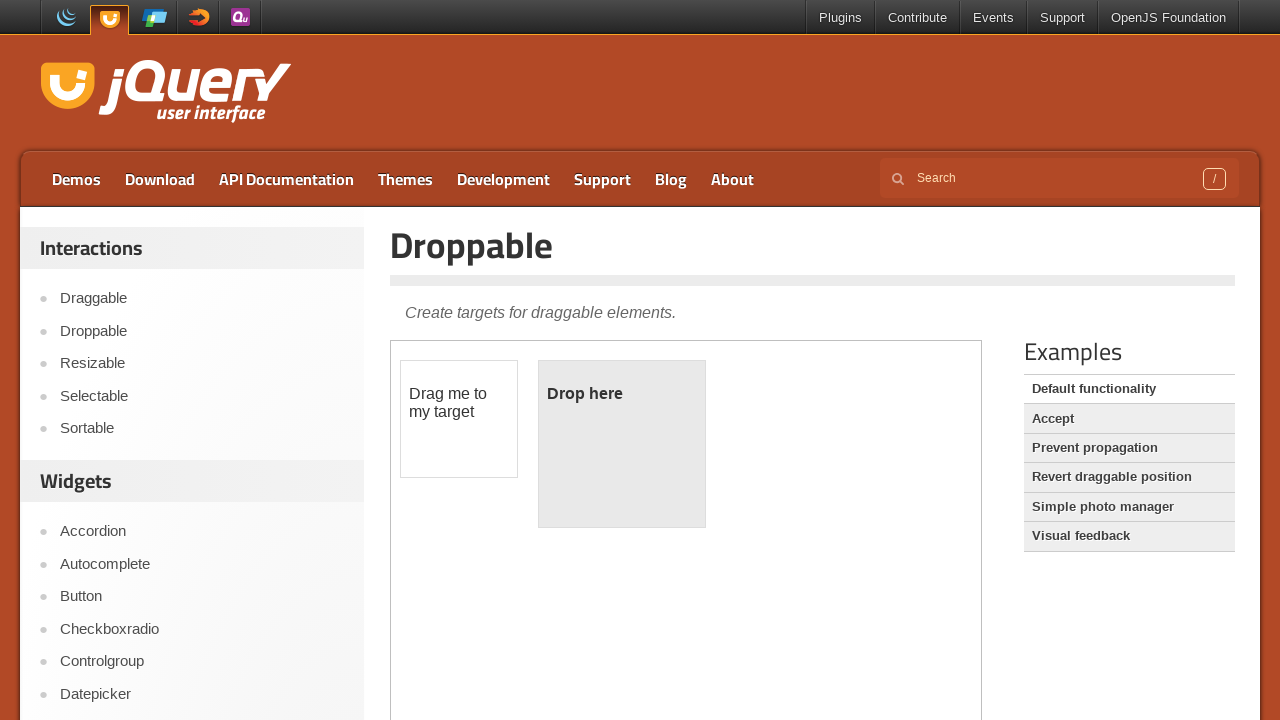

Dragged the draggable element onto the droppable target at (622, 444)
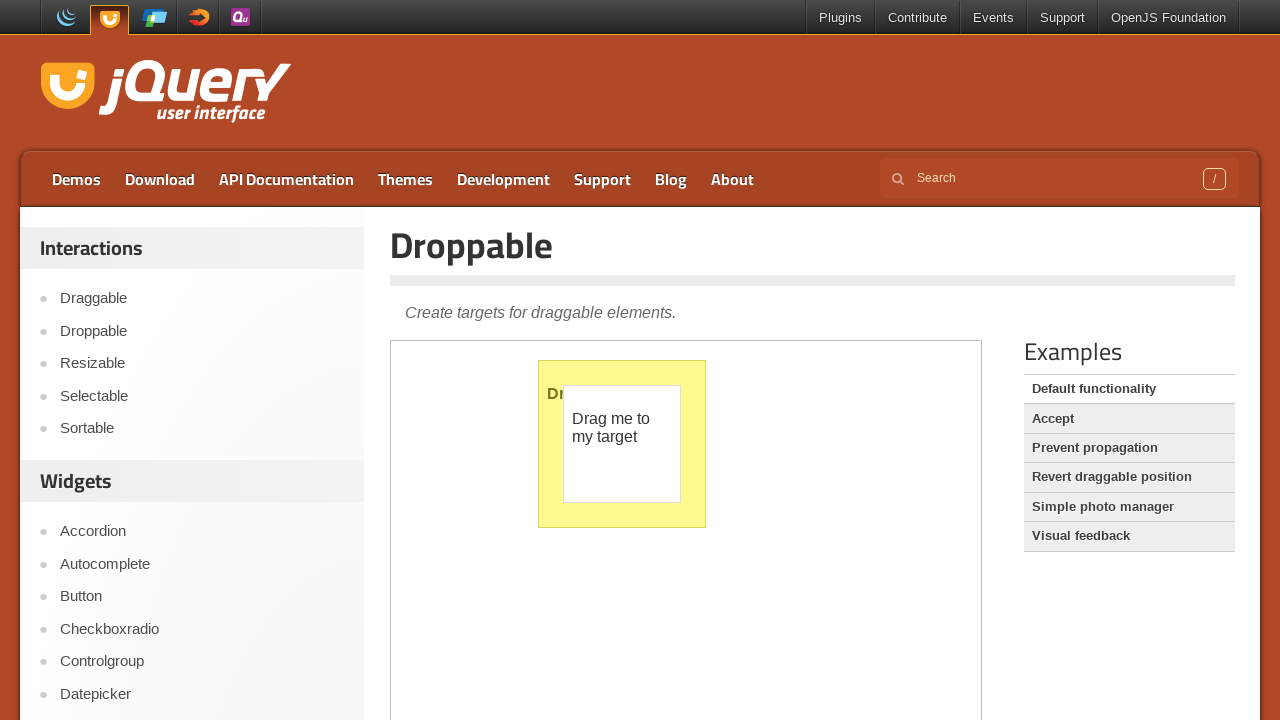

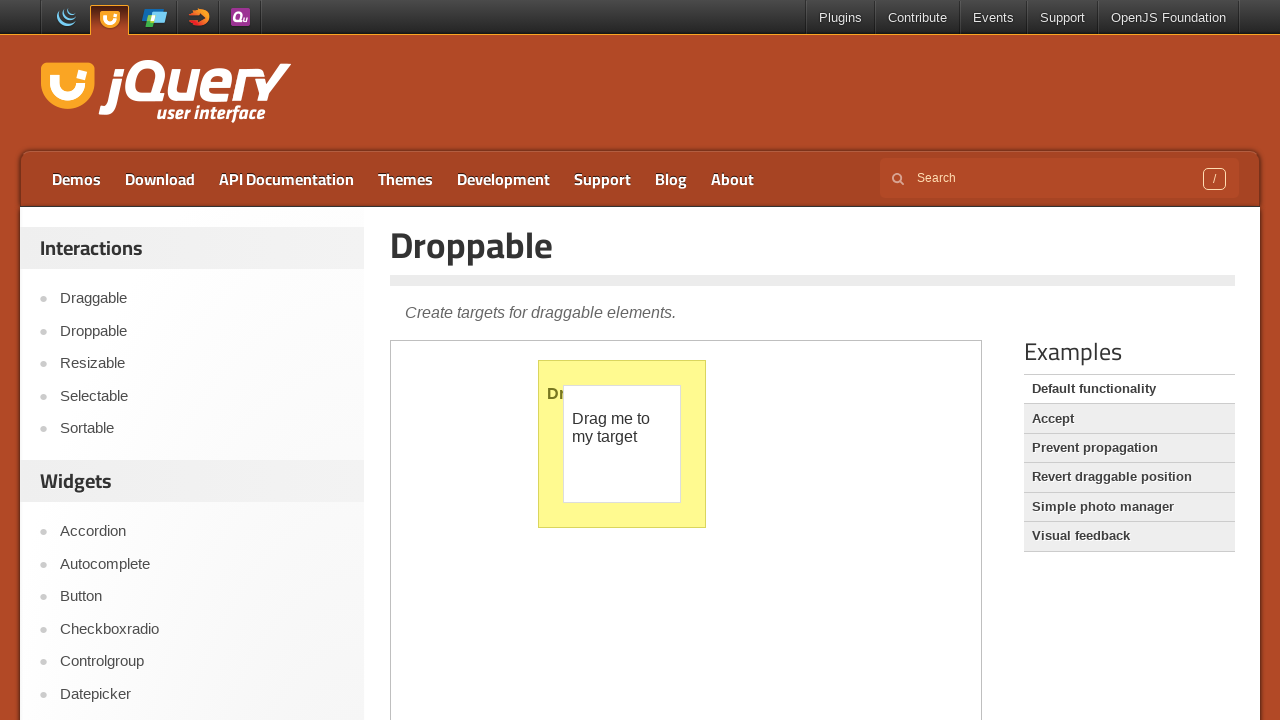